Tests creating a new paste on Pastebin by filling in the paste content, setting expiration to 10 minutes, adding a title, and submitting the form

Starting URL: https://pastebin.com

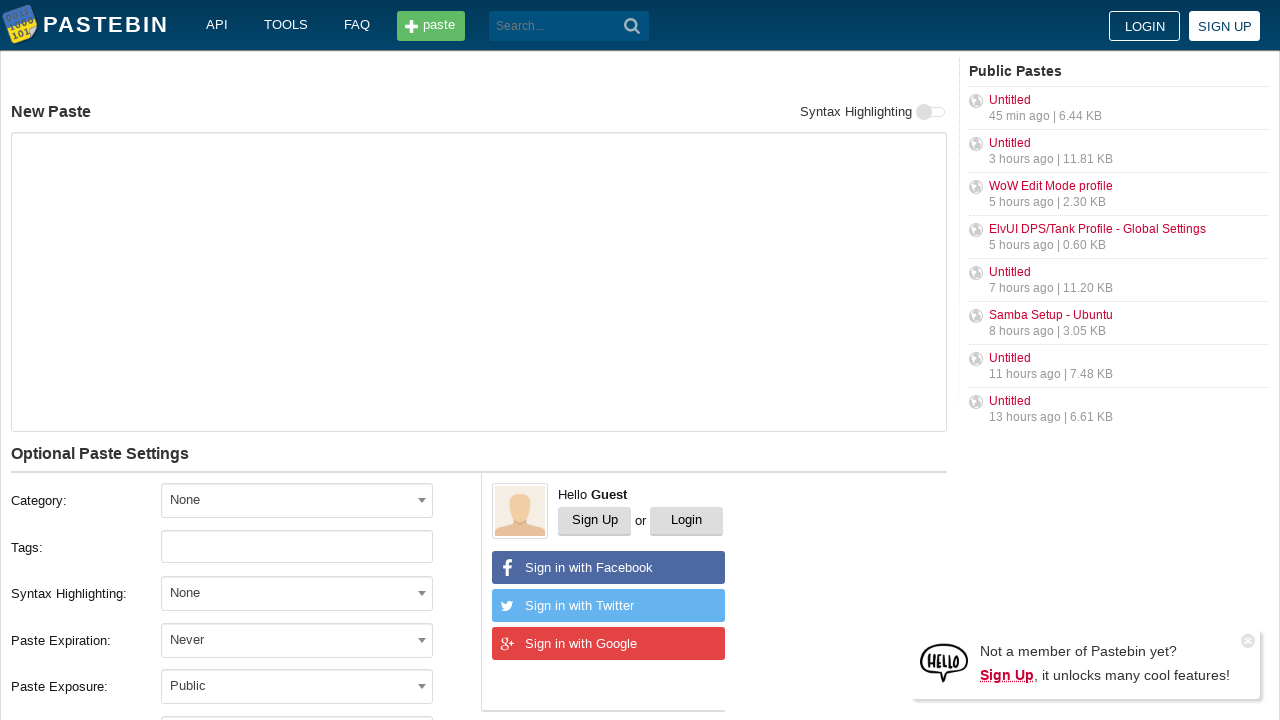

Filled paste content textarea with 'Hello from WebDriver' on #postform-text
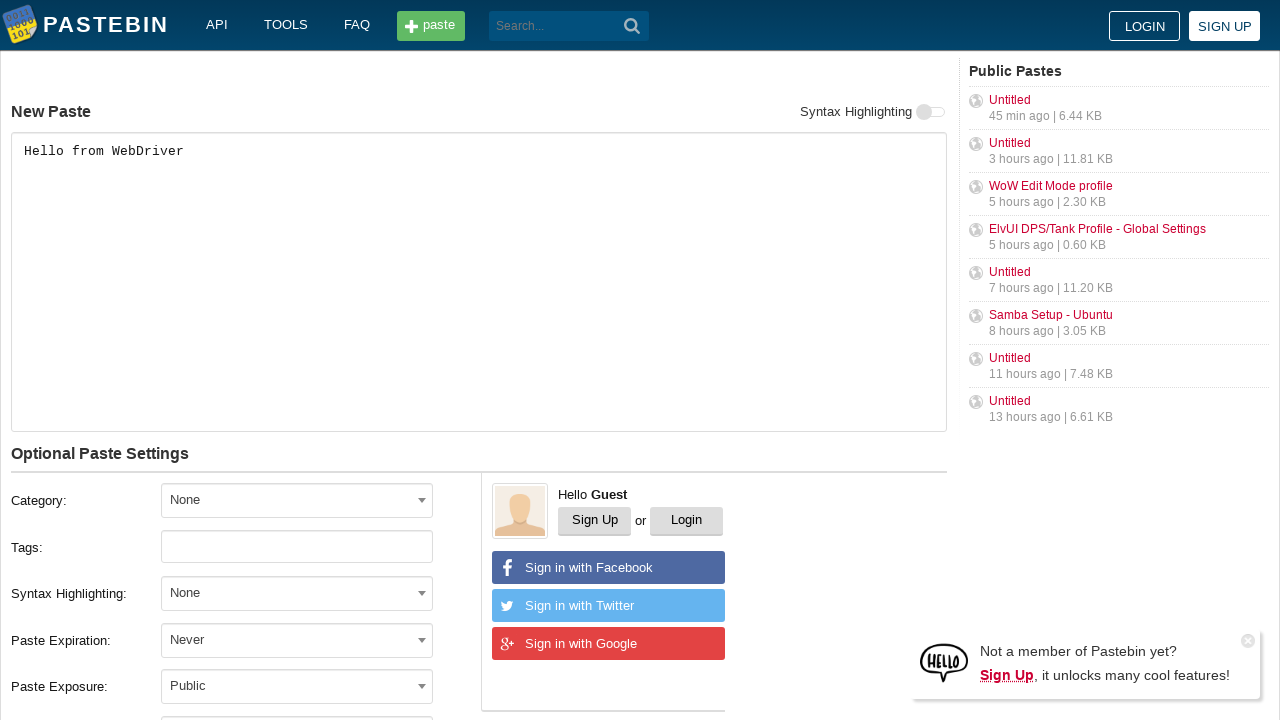

Clicked on the expiration dropdown at (297, 640) on #select2-postform-expiration-container
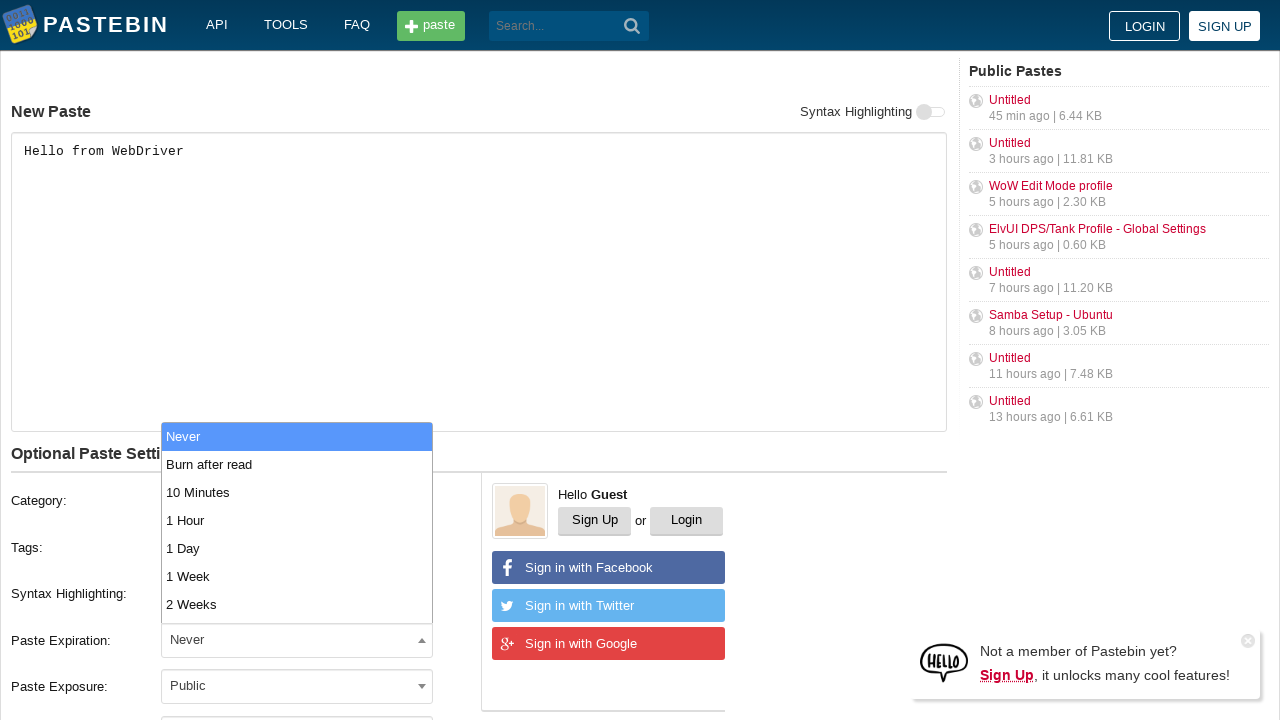

Selected '10 Minutes' from expiration options at (297, 492) on xpath=//li[contains(text(), '10 Minutes')]
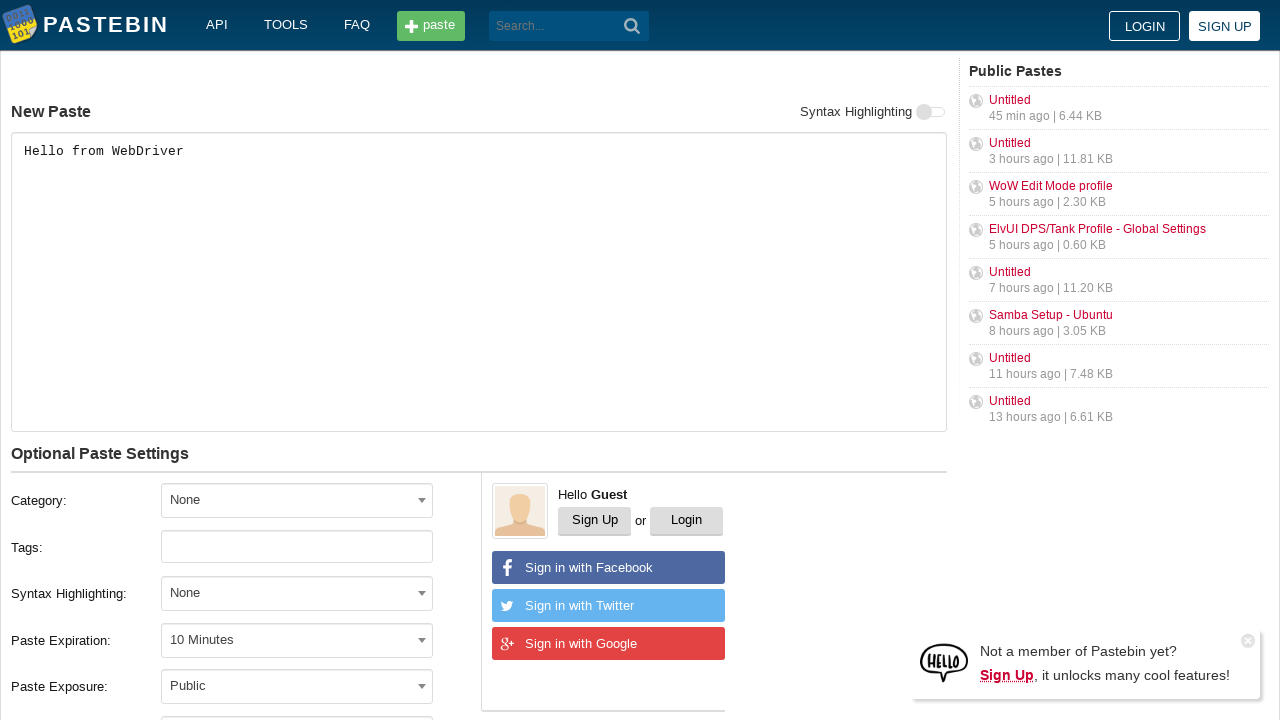

Filled paste title field with 'helloweb' on #postform-name
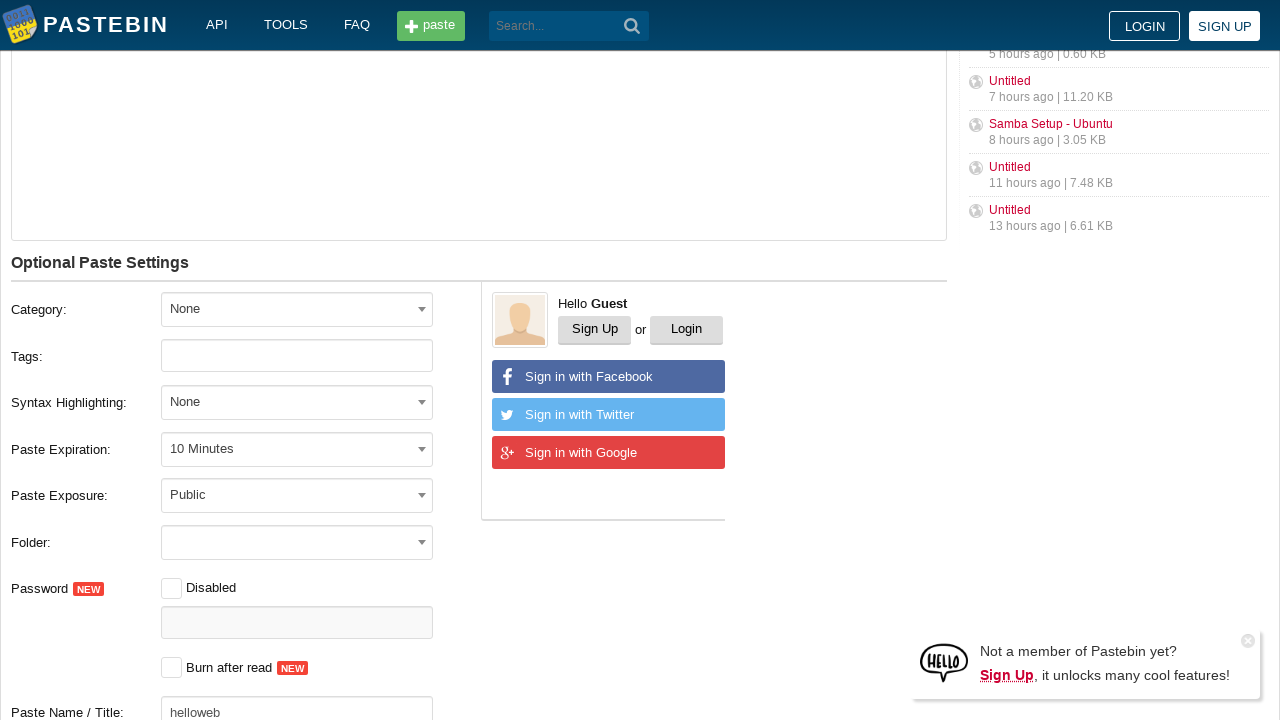

Clicked submit button to create the paste at (632, 26) on button[type='submit']
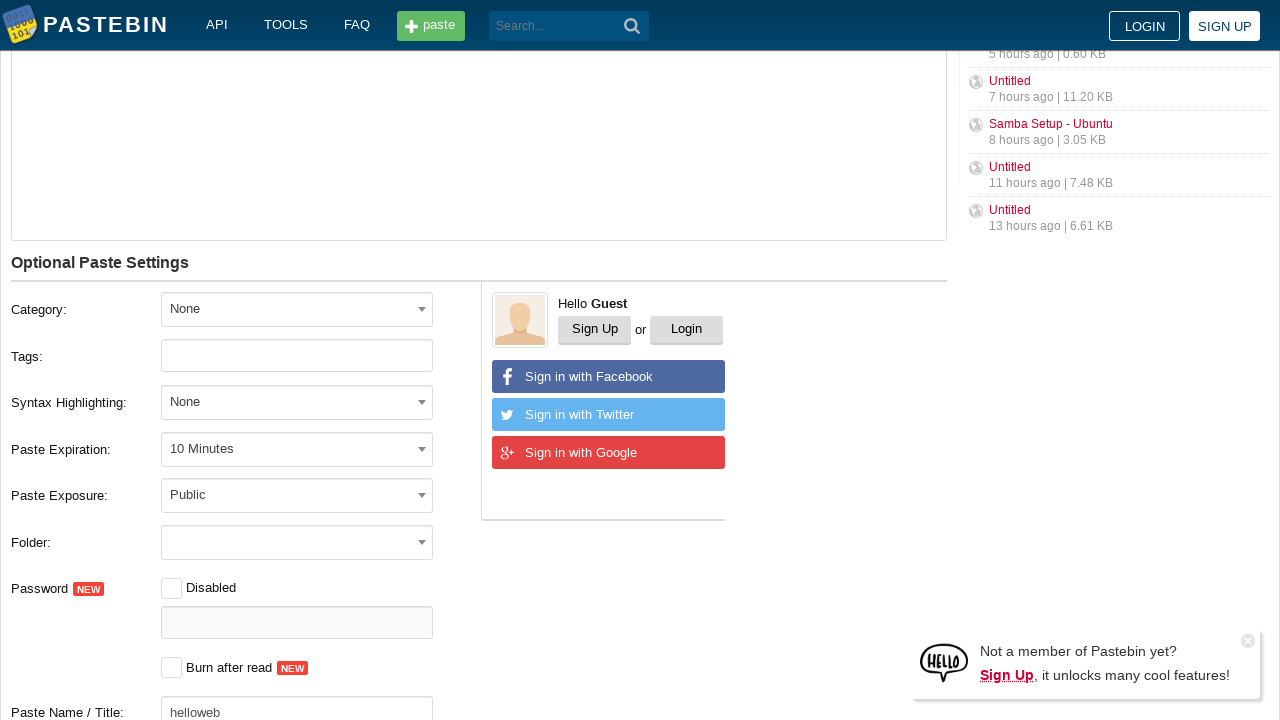

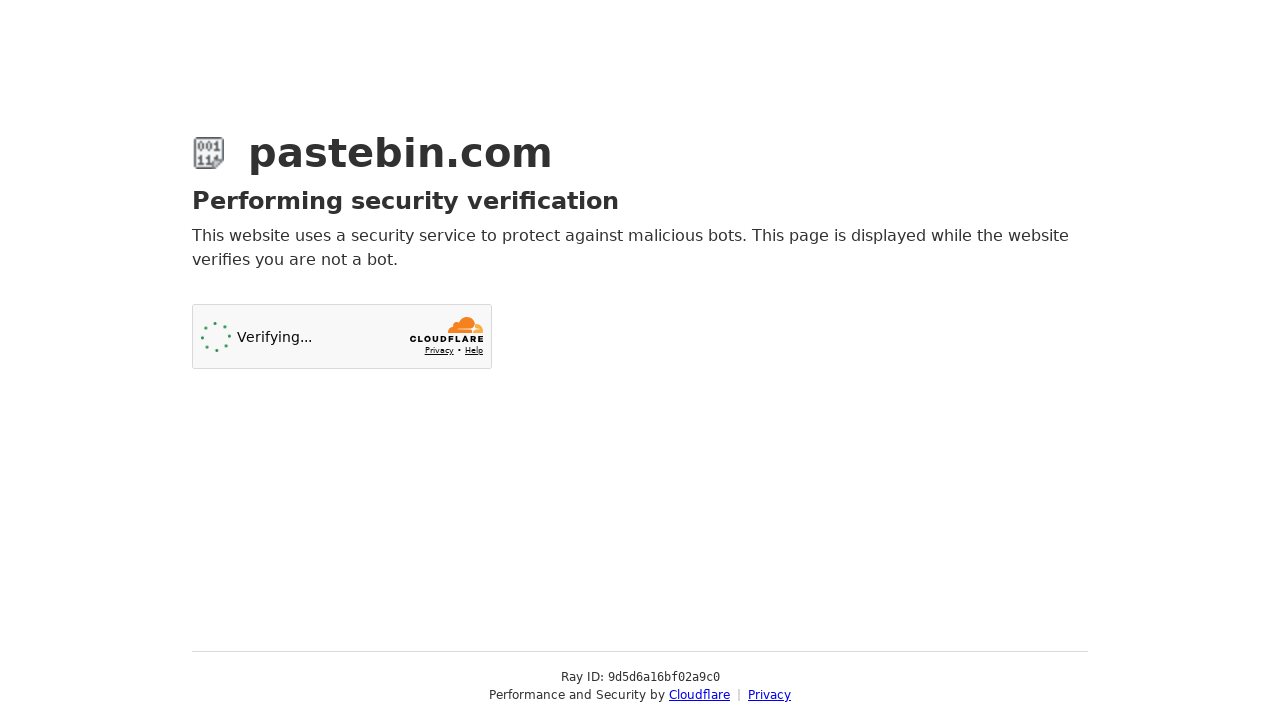